Tests that the Clear completed button is hidden when there are no completed items

Starting URL: https://demo.playwright.dev/todomvc

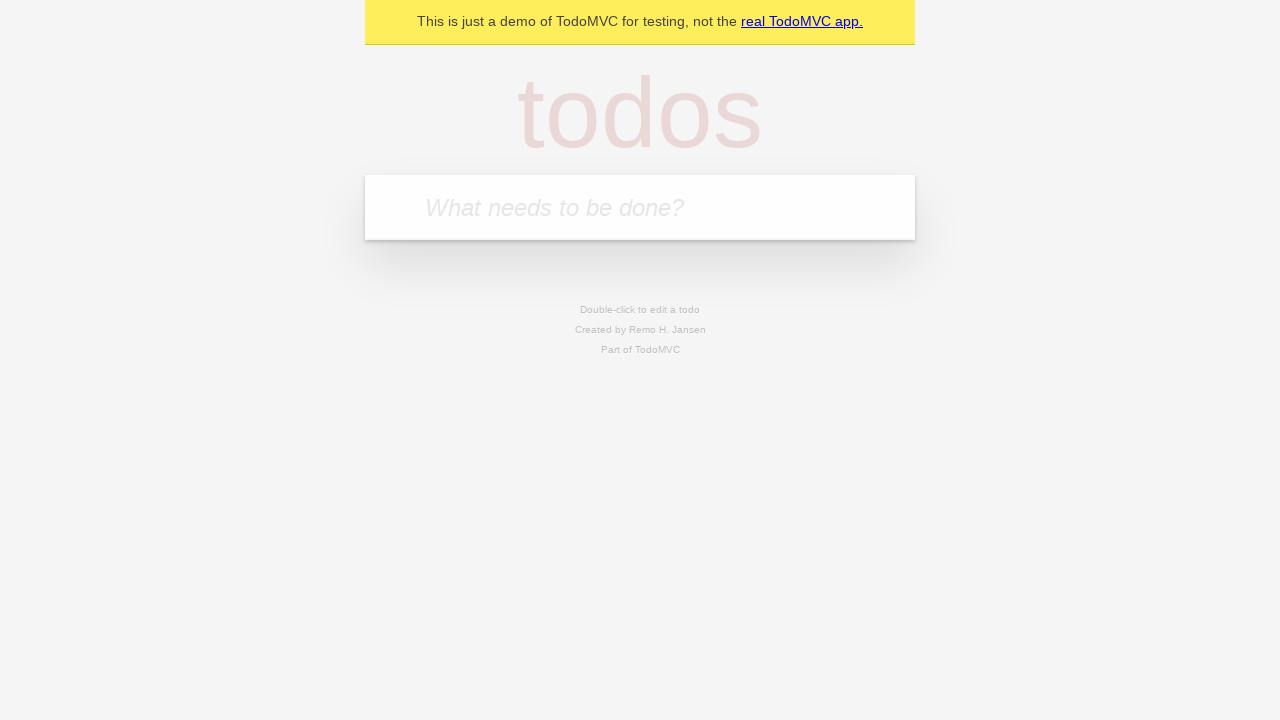

Filled todo input with 'buy some cheese' on internal:attr=[placeholder="What needs to be done?"i]
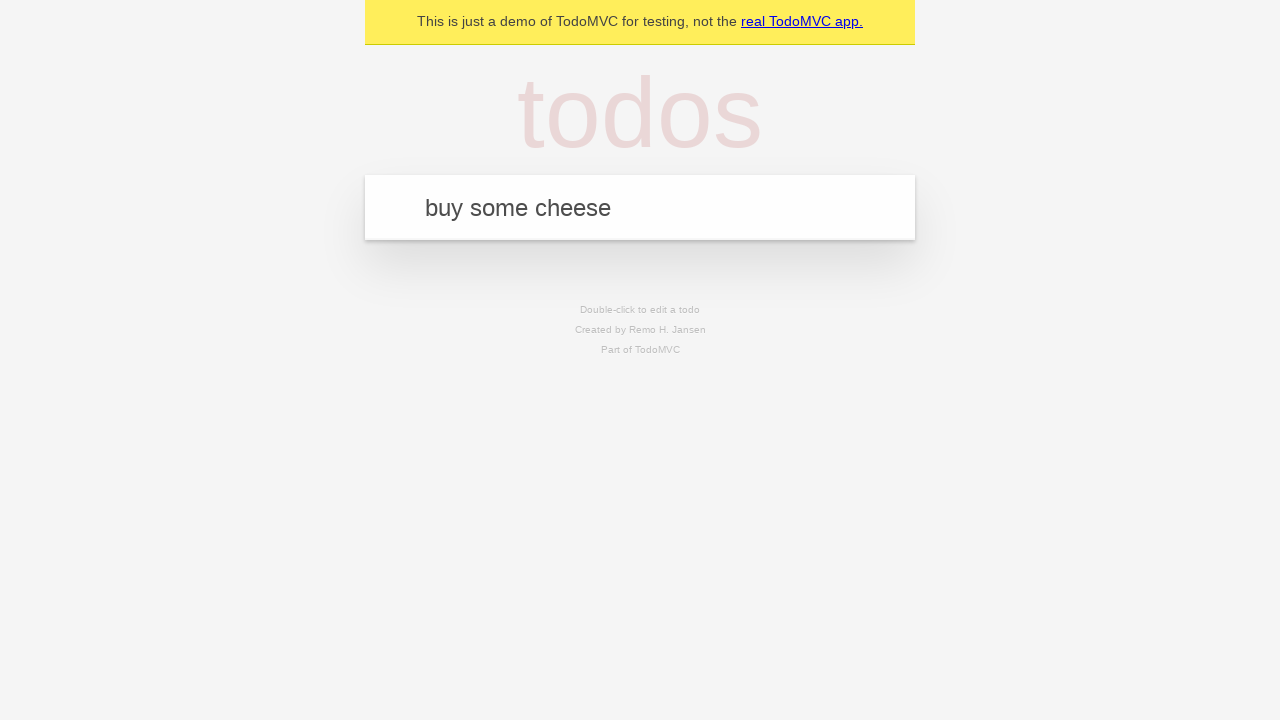

Pressed Enter to add first todo item on internal:attr=[placeholder="What needs to be done?"i]
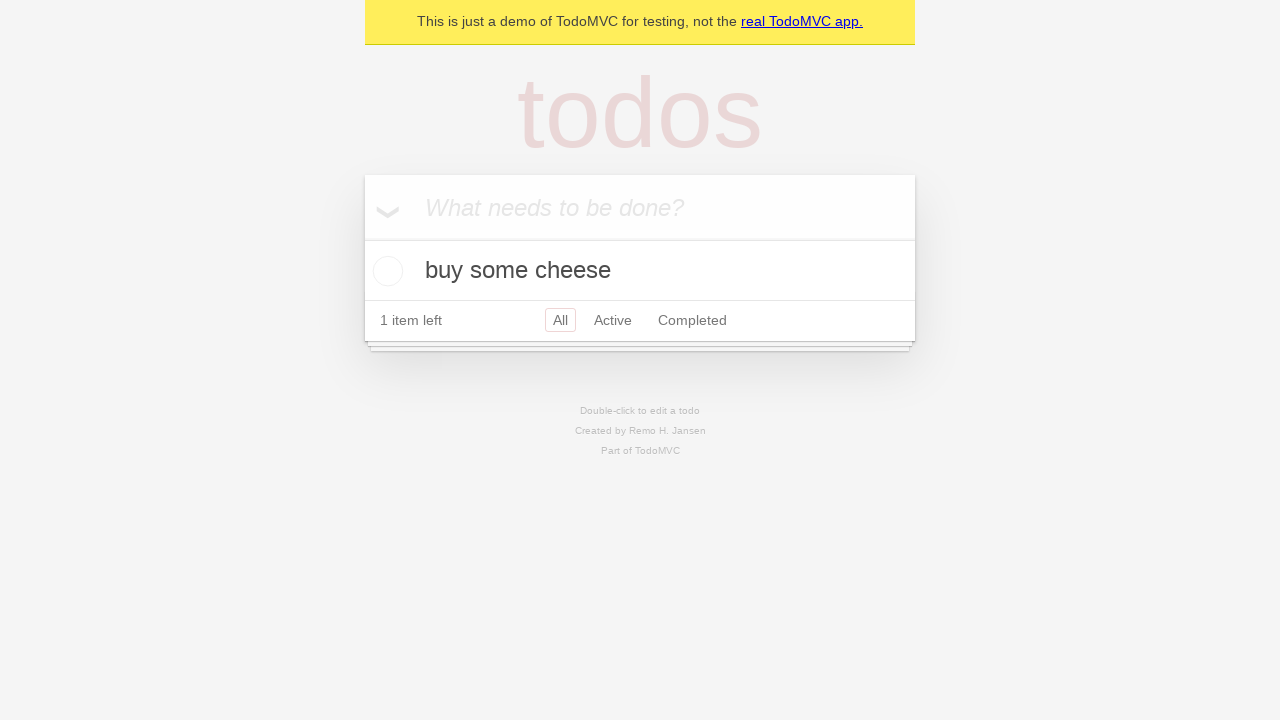

Filled todo input with 'feed the cat' on internal:attr=[placeholder="What needs to be done?"i]
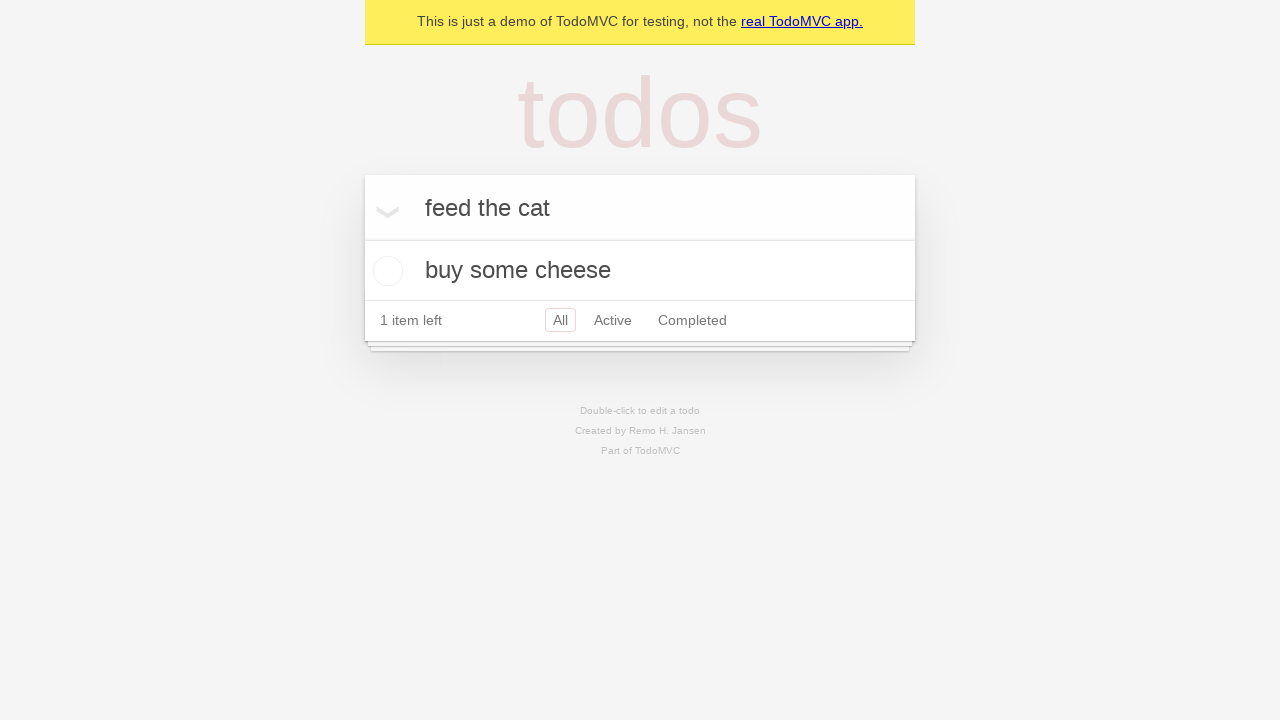

Pressed Enter to add second todo item on internal:attr=[placeholder="What needs to be done?"i]
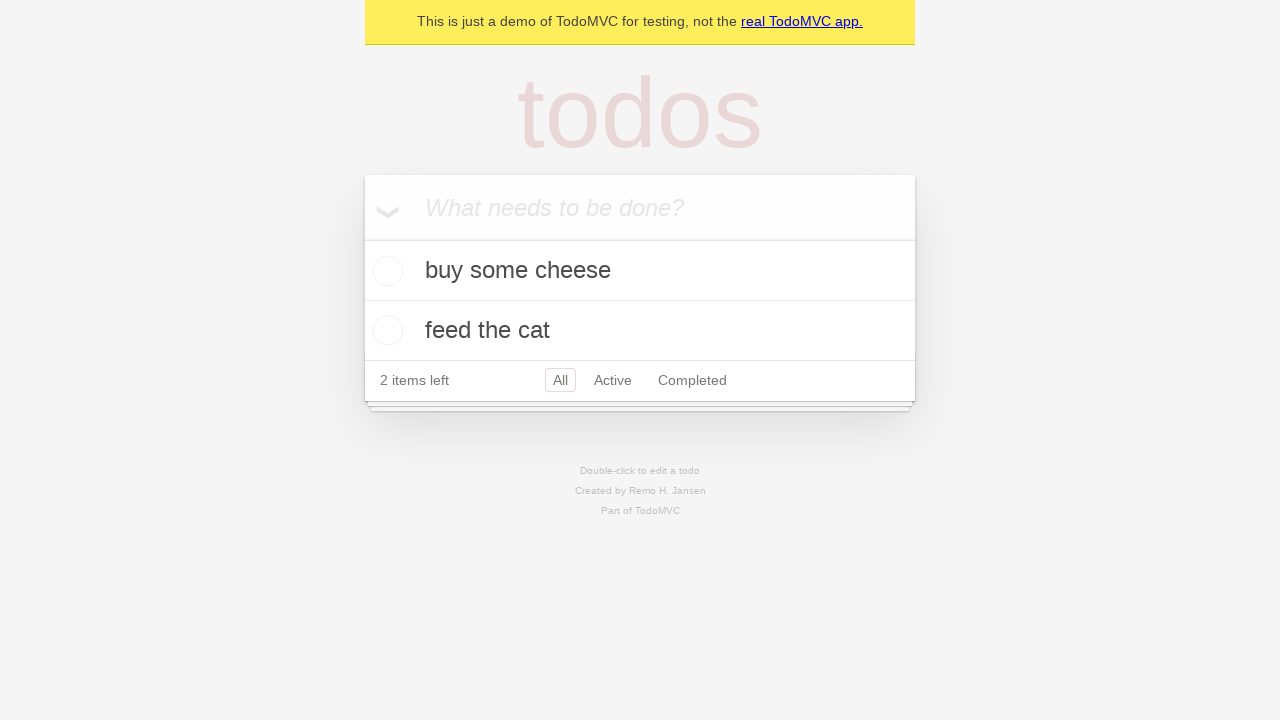

Filled todo input with 'book a doctors appointment' on internal:attr=[placeholder="What needs to be done?"i]
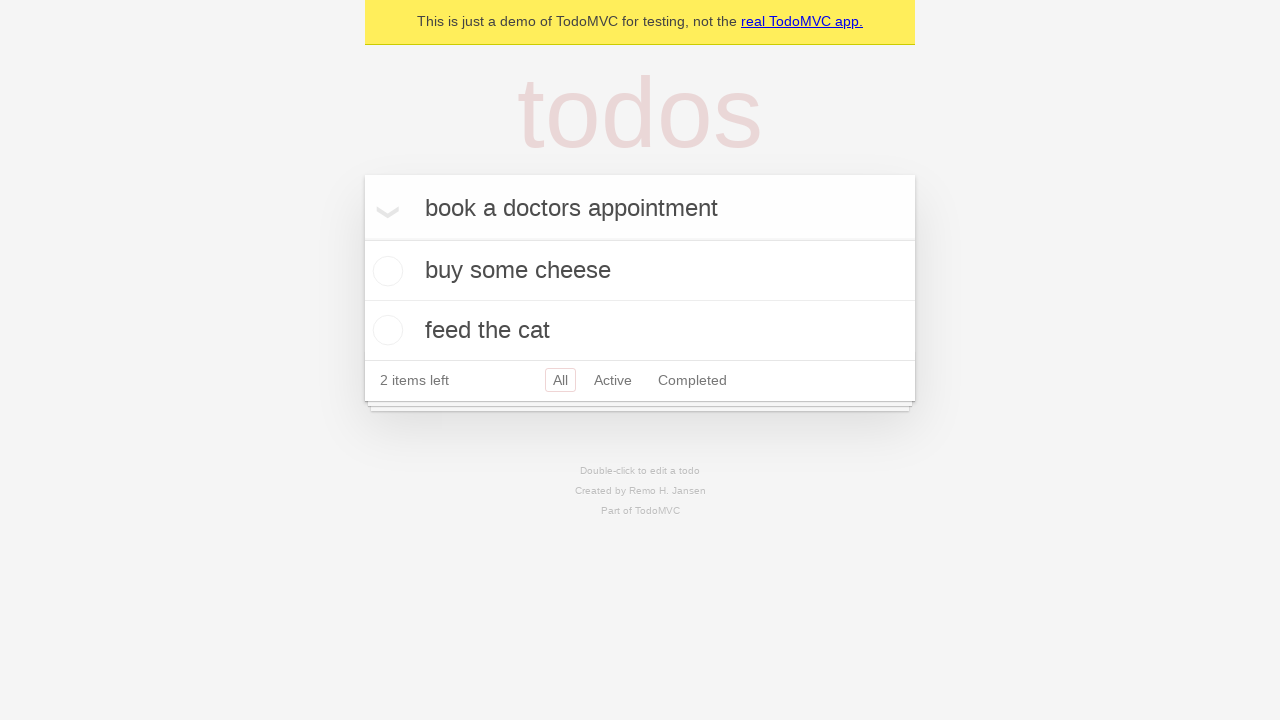

Pressed Enter to add third todo item on internal:attr=[placeholder="What needs to be done?"i]
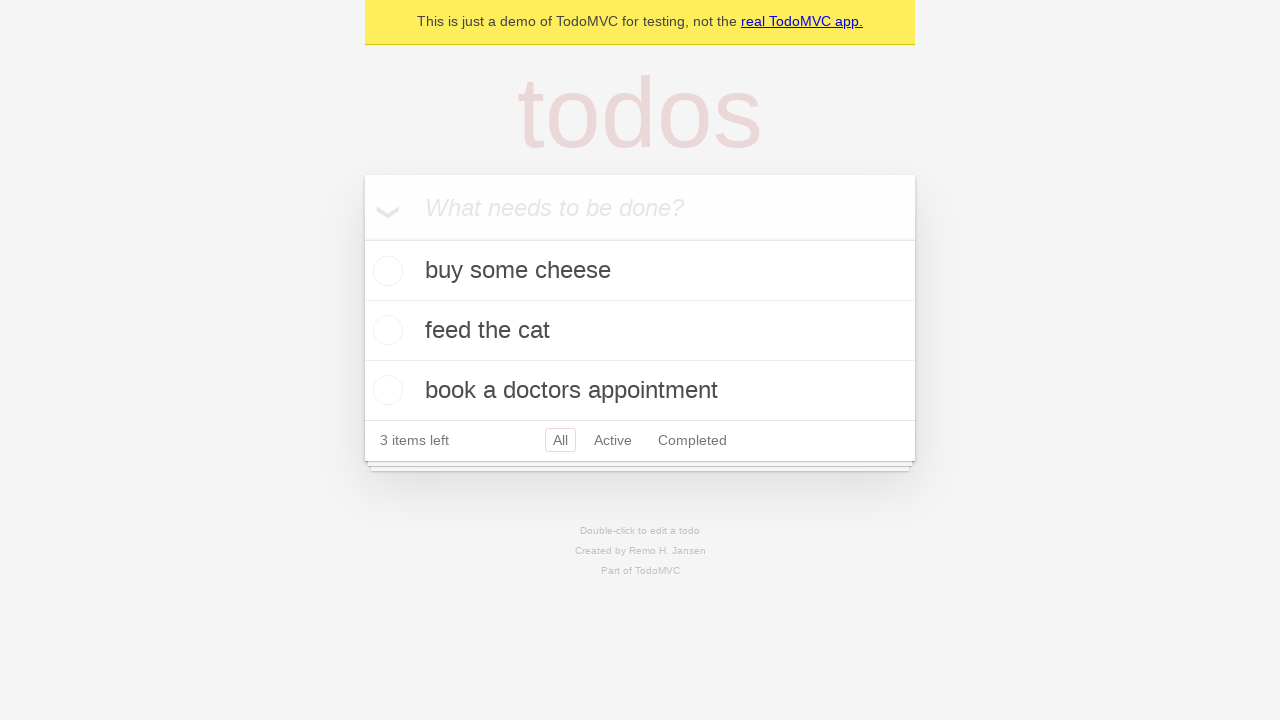

Waited for all three todo items to appear
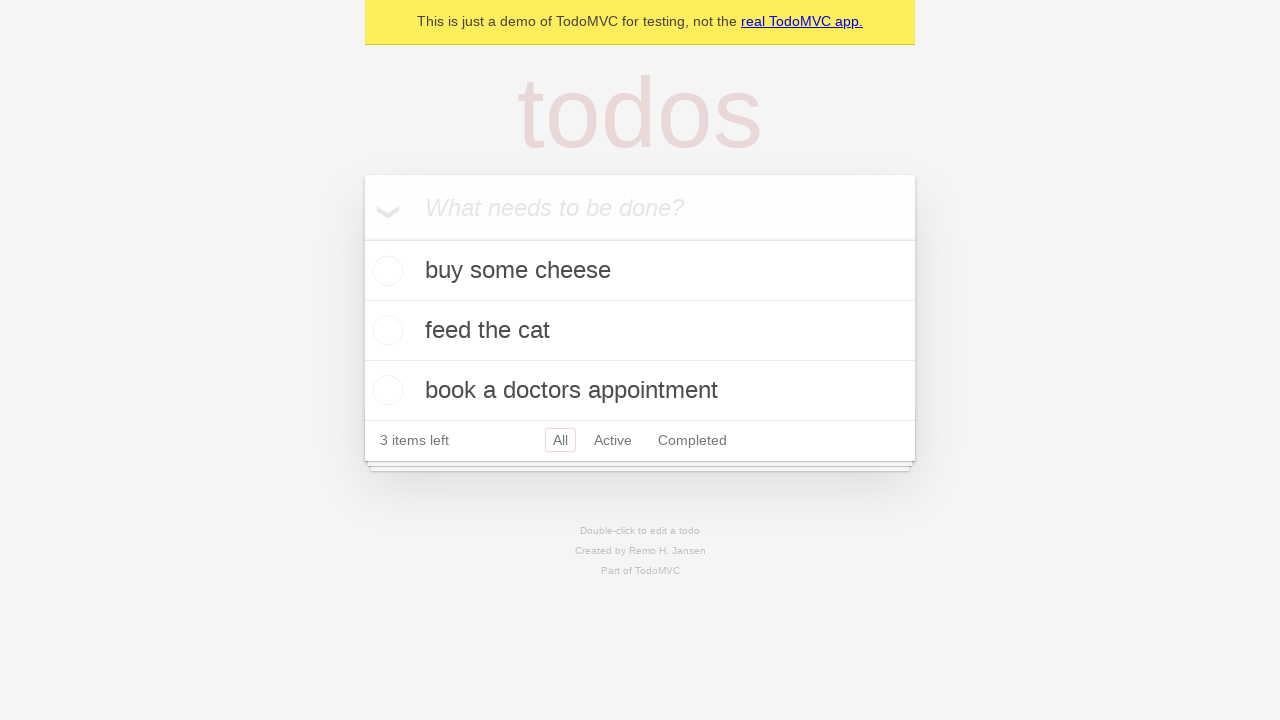

Checked the first todo item as completed at (385, 271) on .todo-list li .toggle >> nth=0
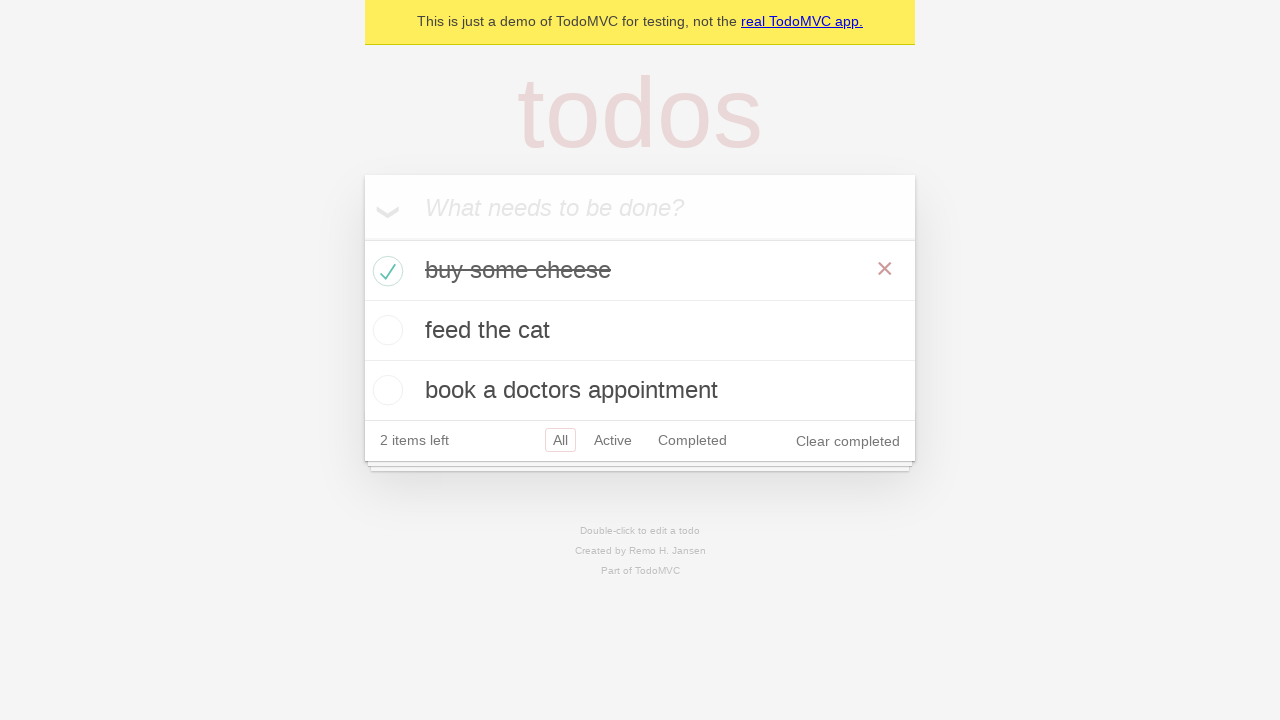

Clicked 'Clear completed' button to remove completed items at (848, 441) on internal:role=button[name="Clear completed"i]
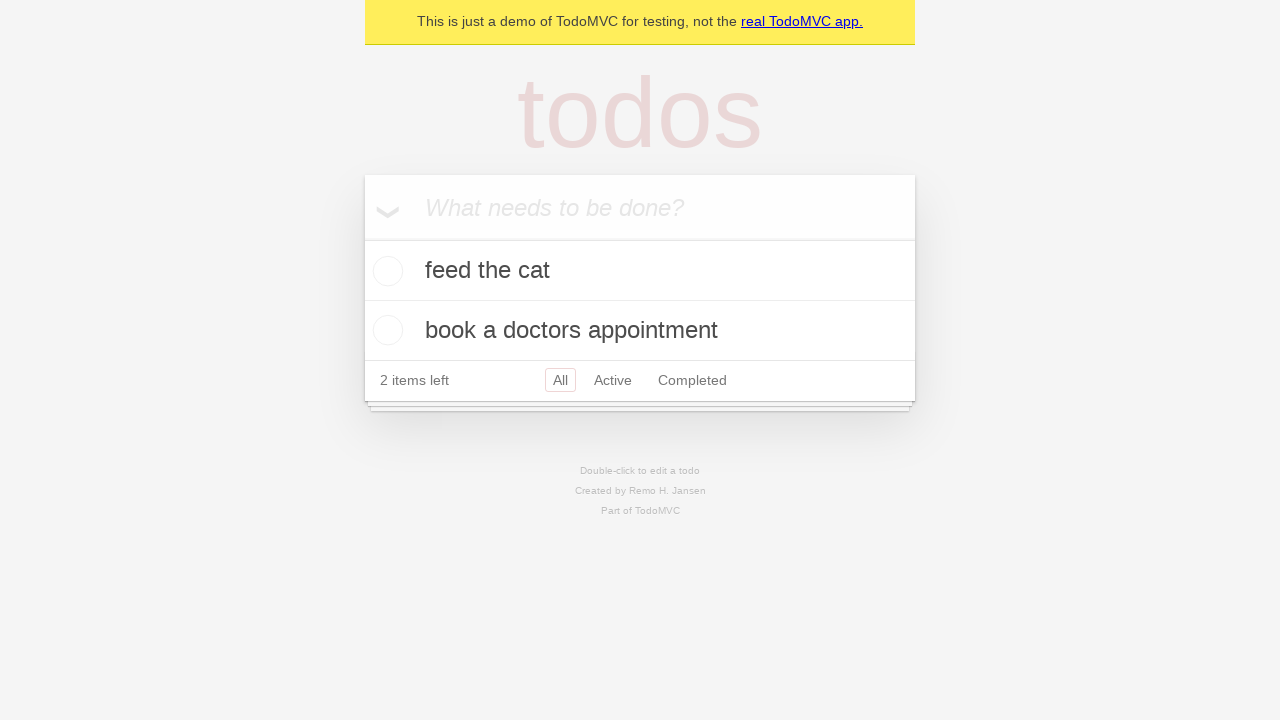

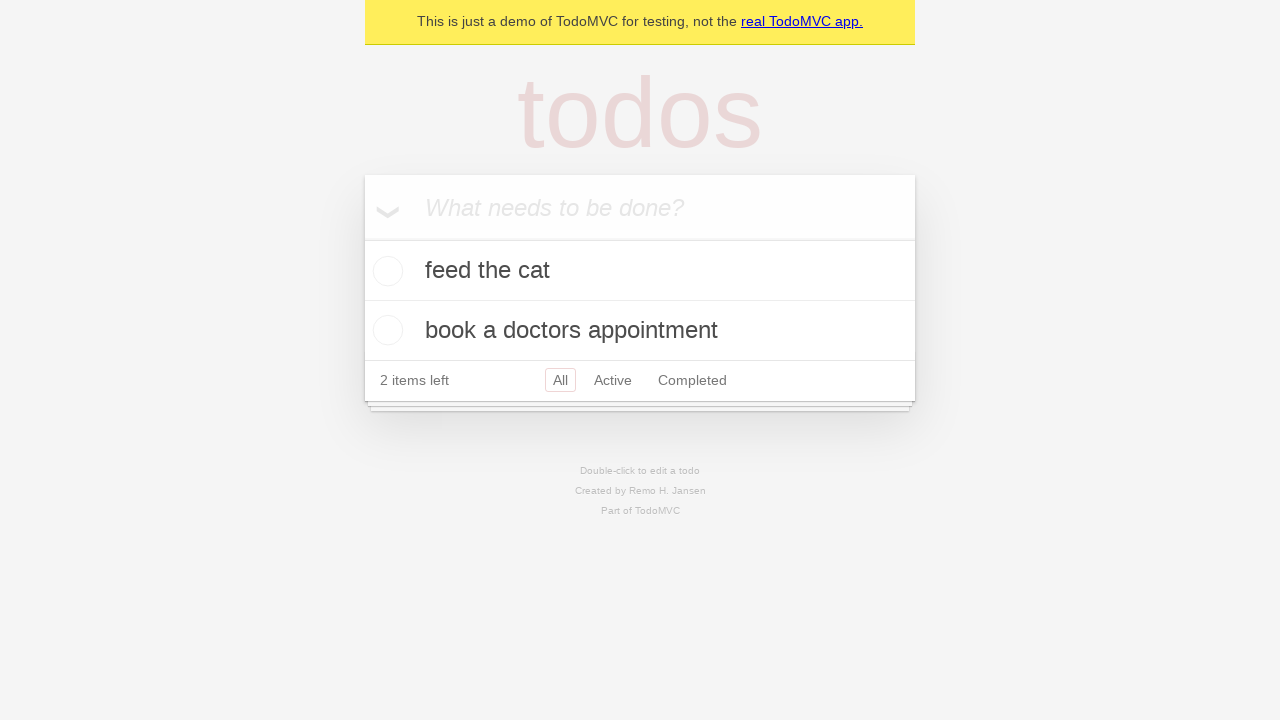